Tests dropdown functionality by validating default selection, selecting different options, and verifying the page title

Starting URL: http://the-internet.herokuapp.com/dropdown

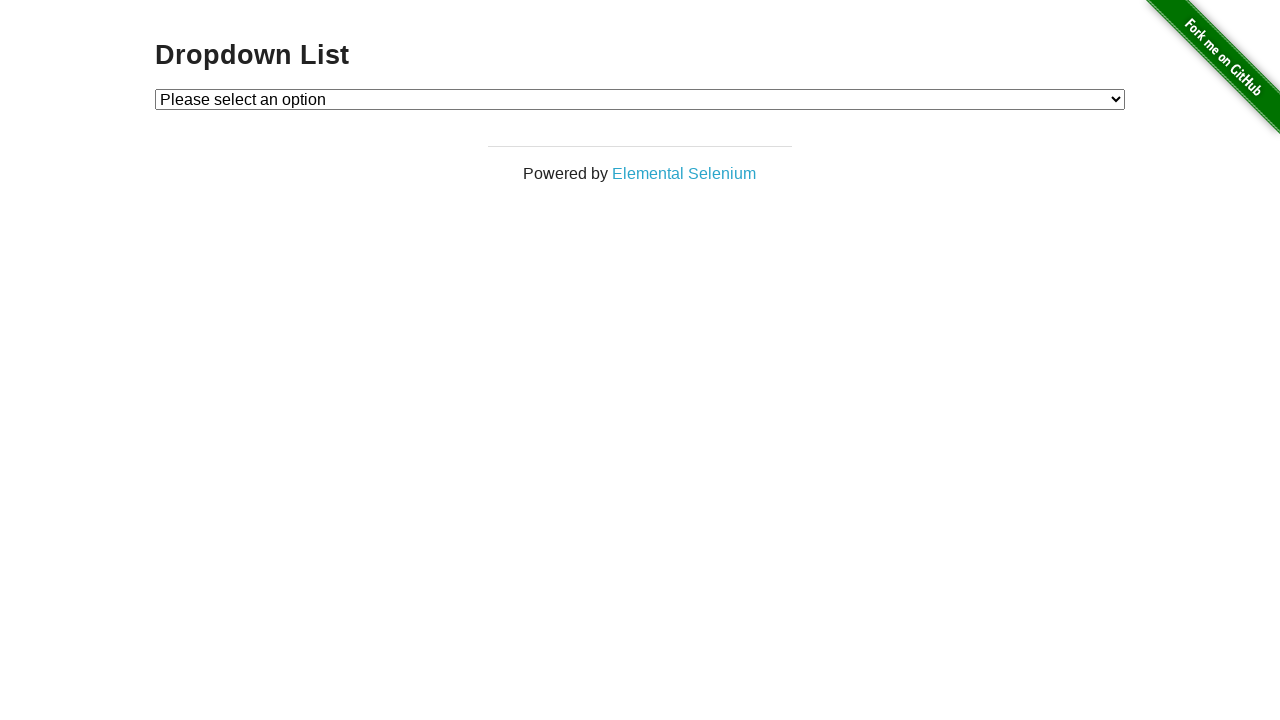

Located dropdown element
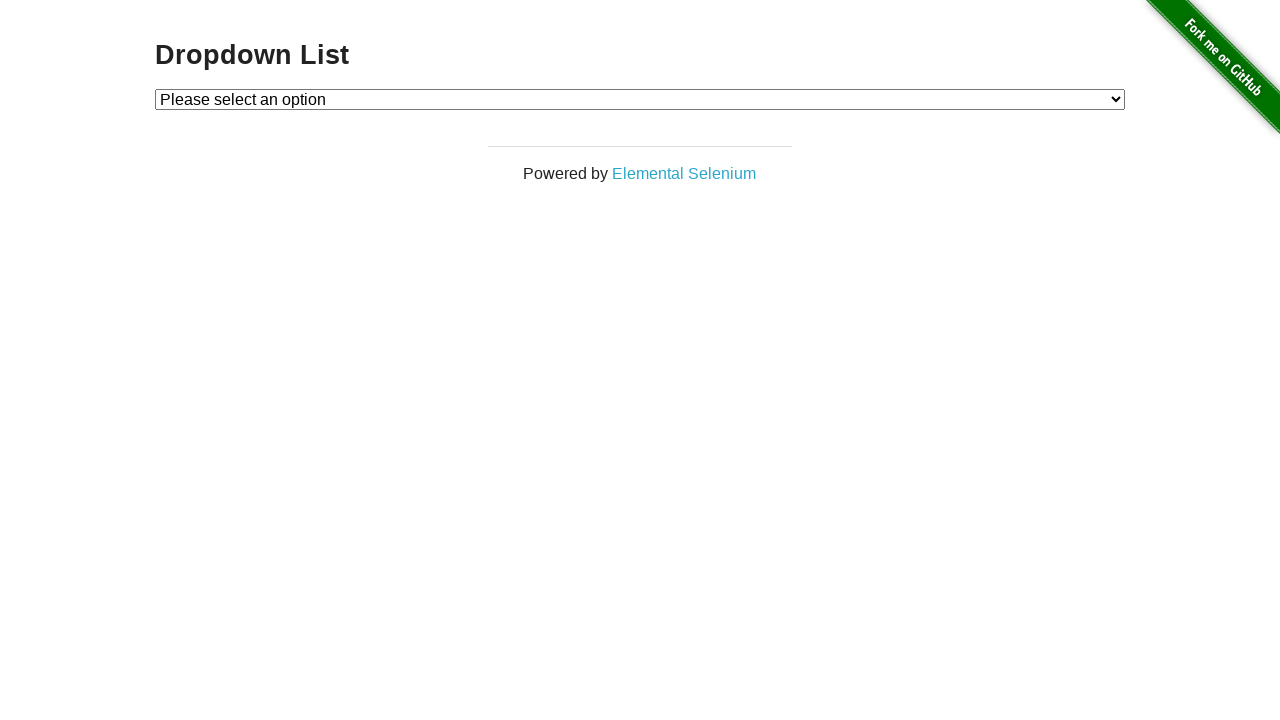

Verified default option 'Please select an option' is selected
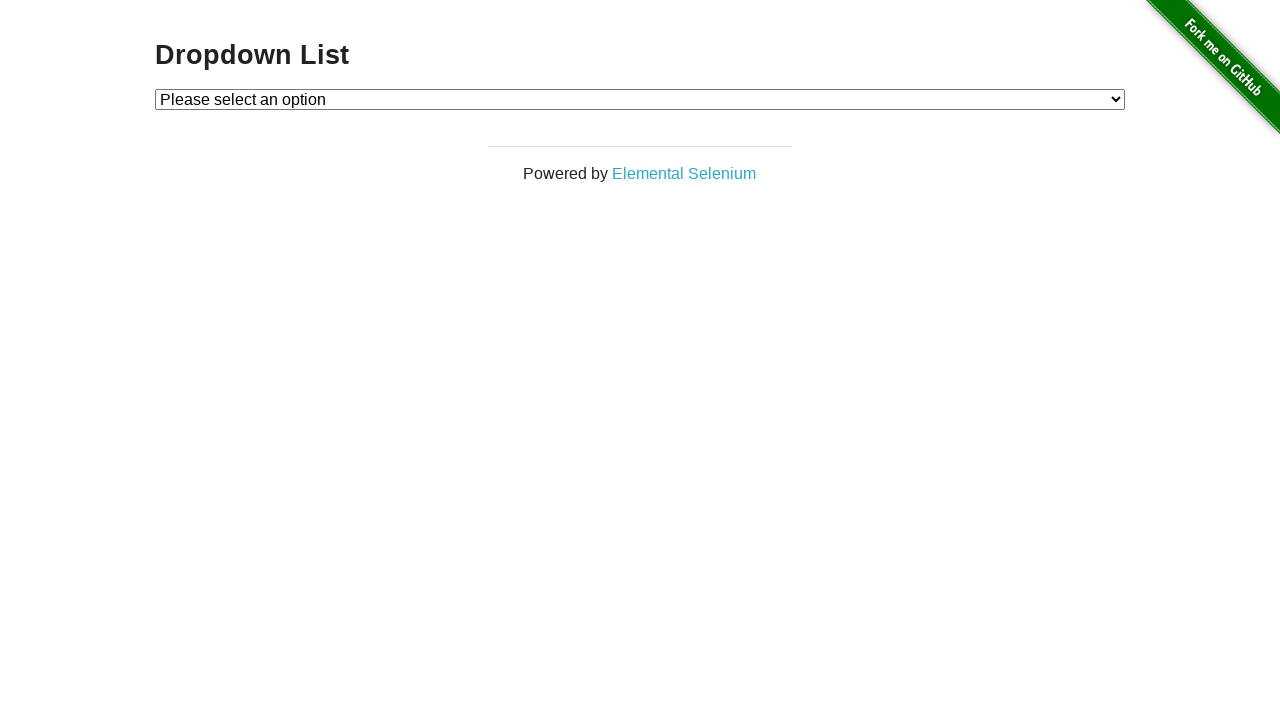

Selected Option 1 by index on select#dropdown
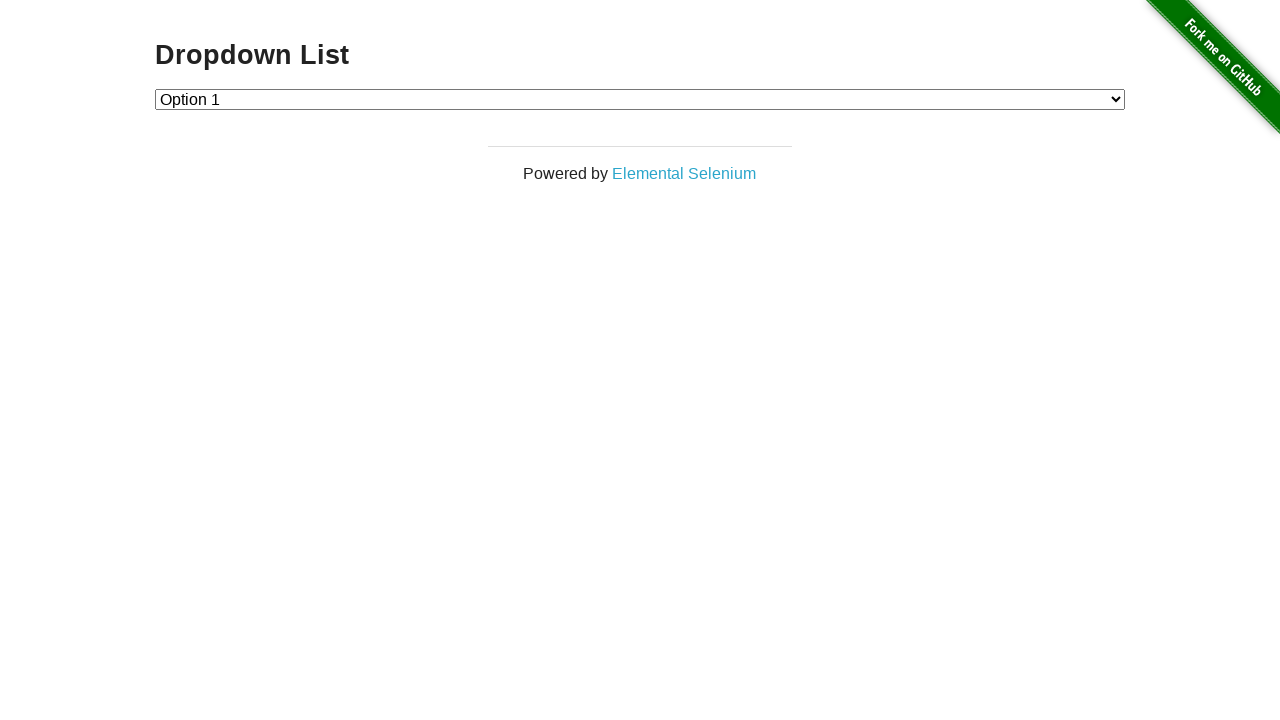

Verified Option 1 is now selected
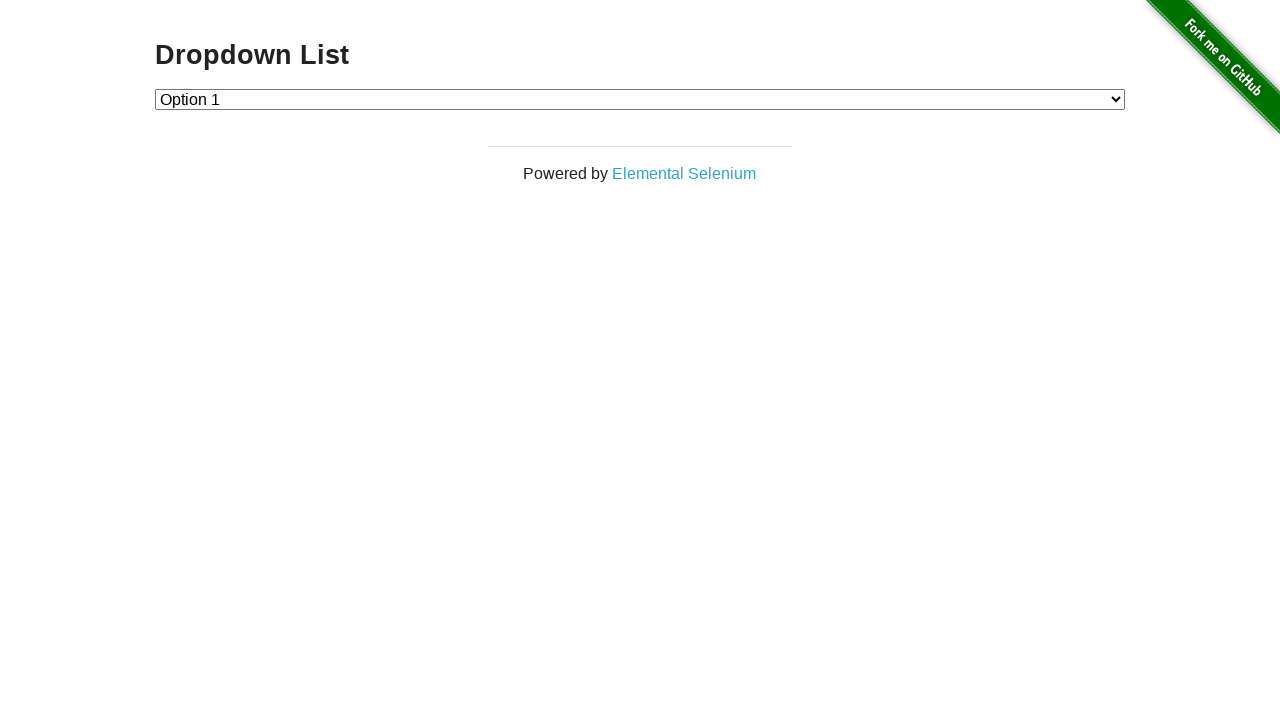

Selected Option 2 by label on select#dropdown
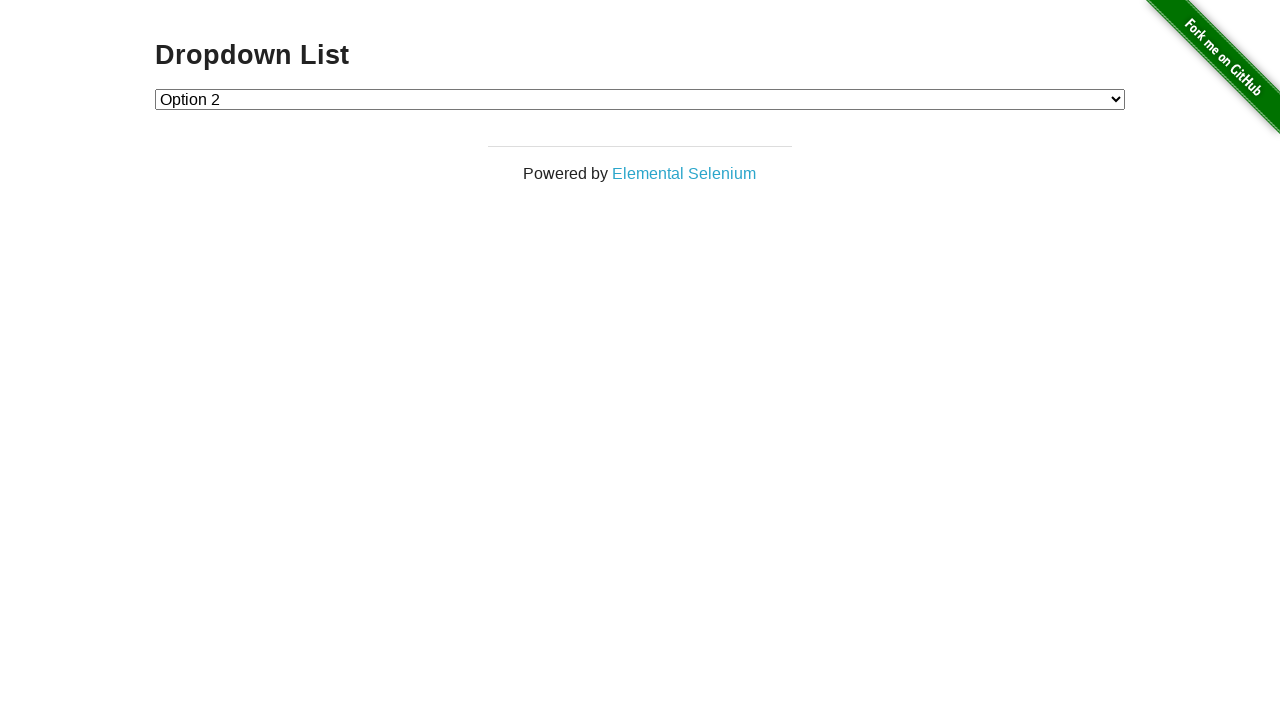

Verified Option 2 is now selected
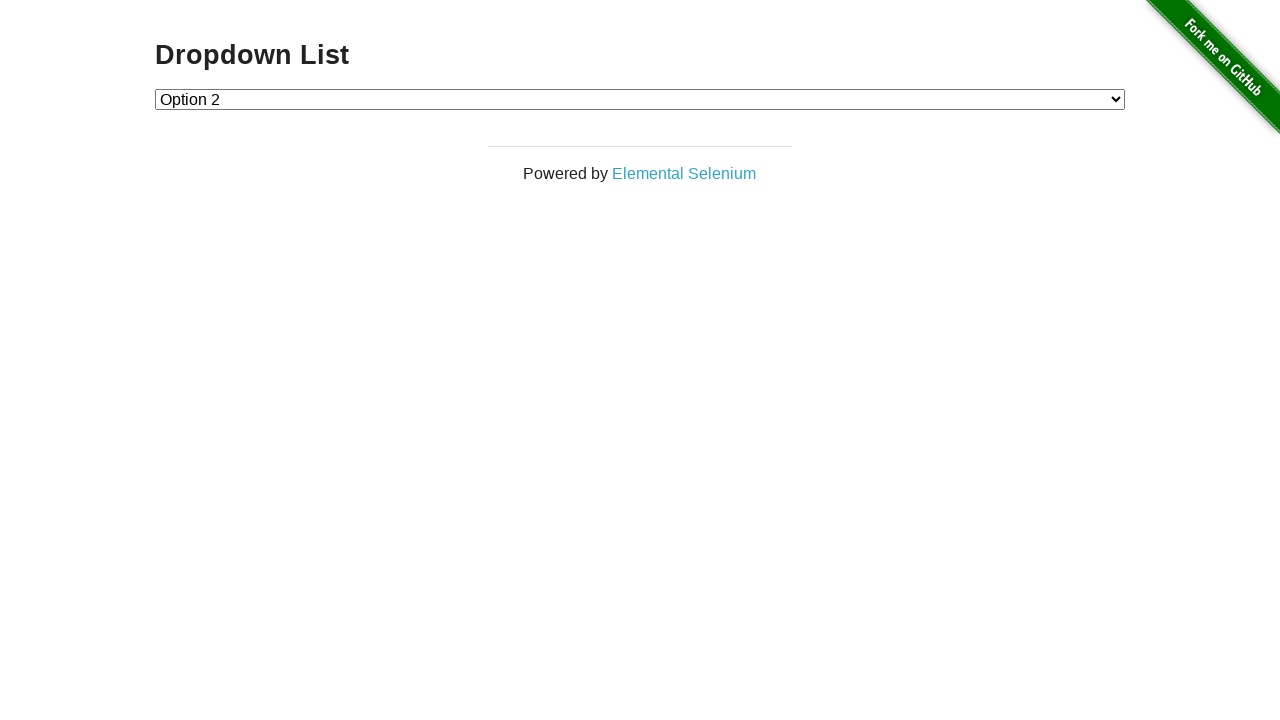

Located page heading element
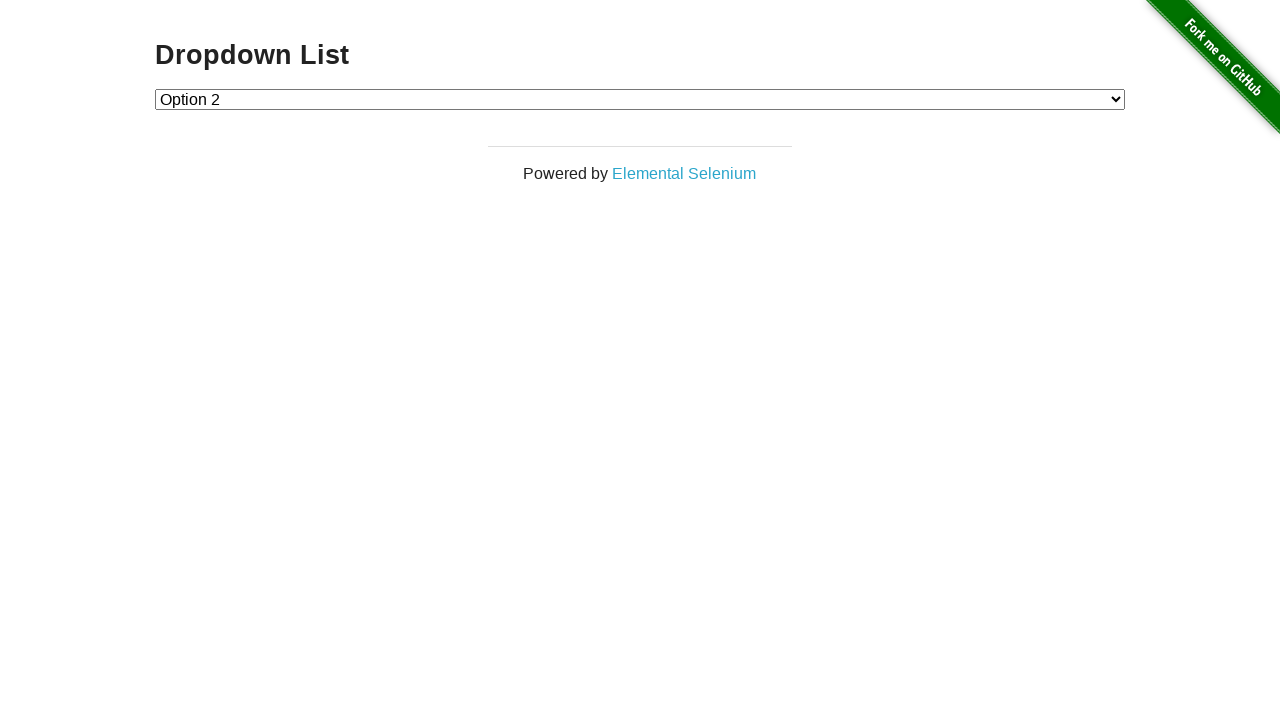

Verified page heading is 'Dropdown List'
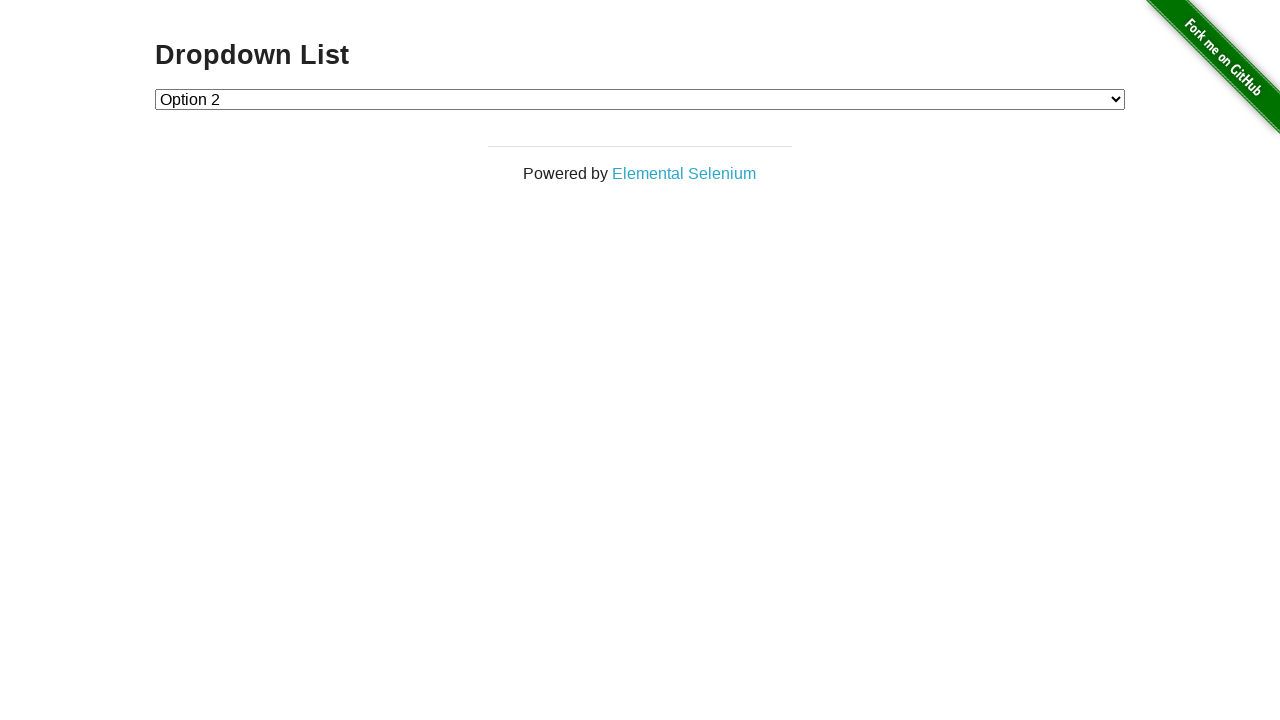

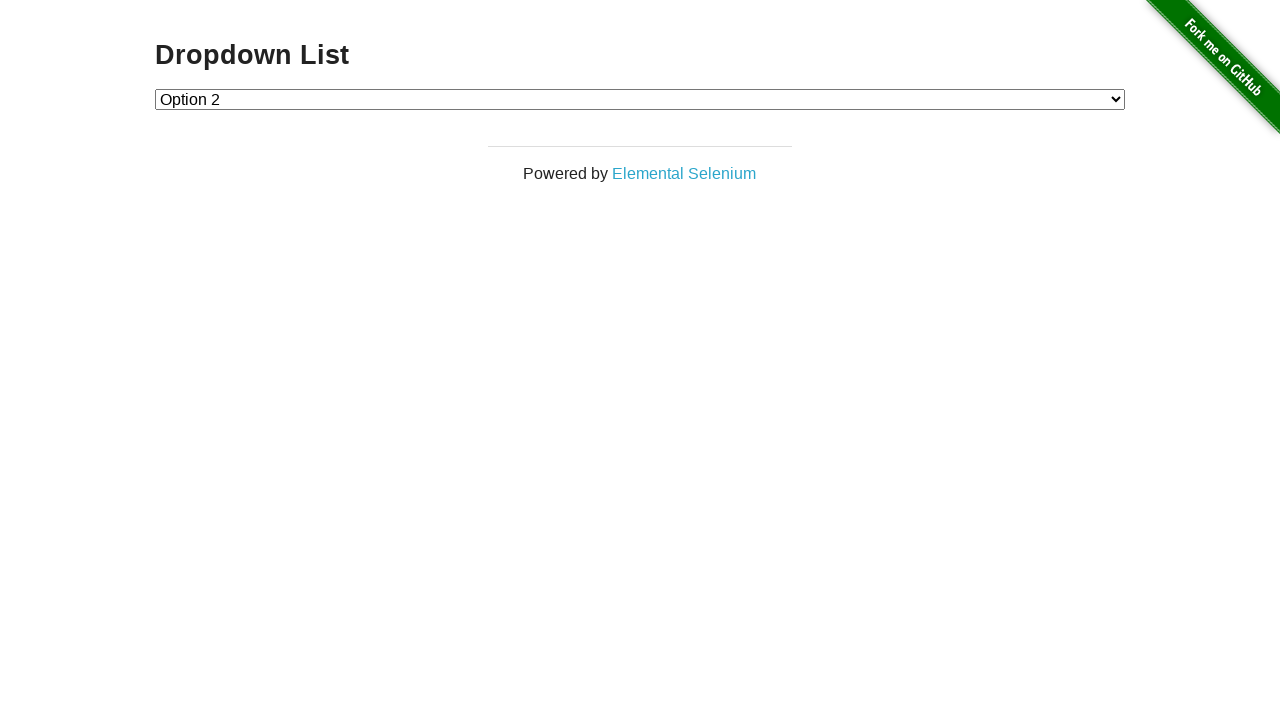